Tests navigation through dropdown menus using hover actions, specifically navigating to the Static Drag and Drop page through the Interactions menu.

Starting URL: http://demo.automationtesting.in/Register.html

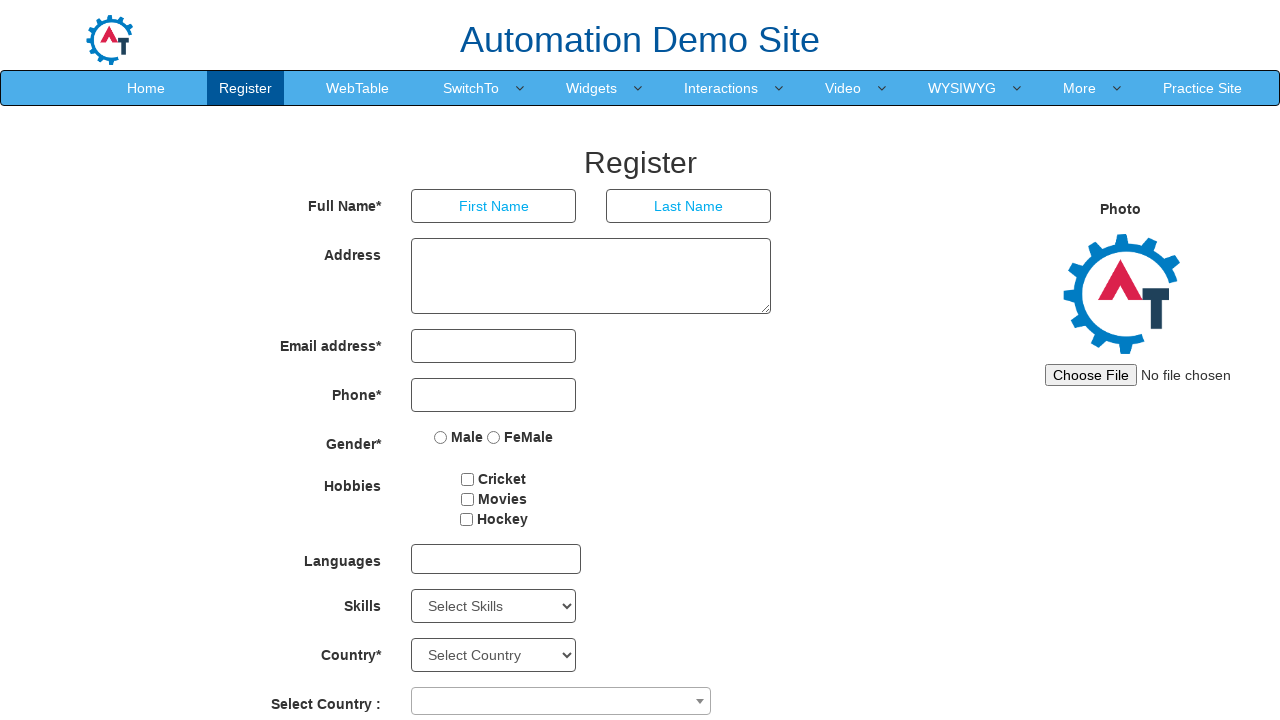

Hovered over 'Interactions' menu item to reveal dropdown at (721, 88) on xpath=//a[text()='Interactions ']
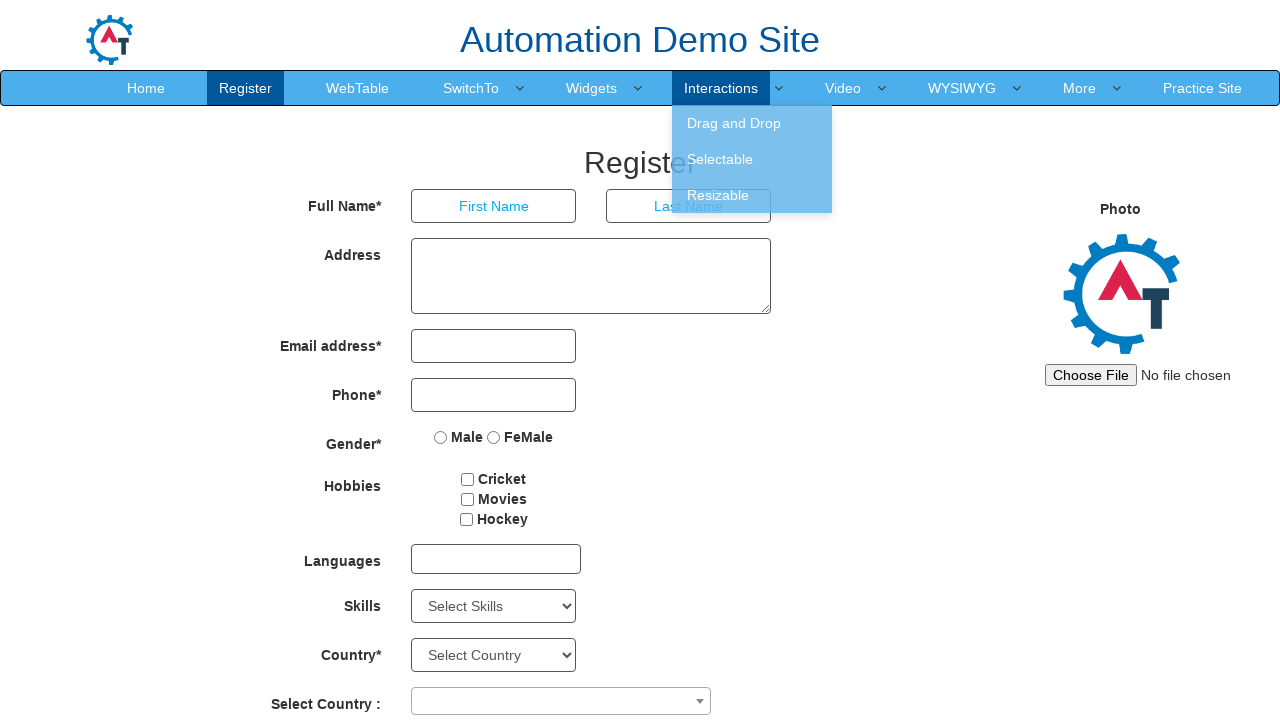

Hovered over 'Drag and Drop' submenu item at (752, 123) on xpath=//a[text()='Drag and Drop ']
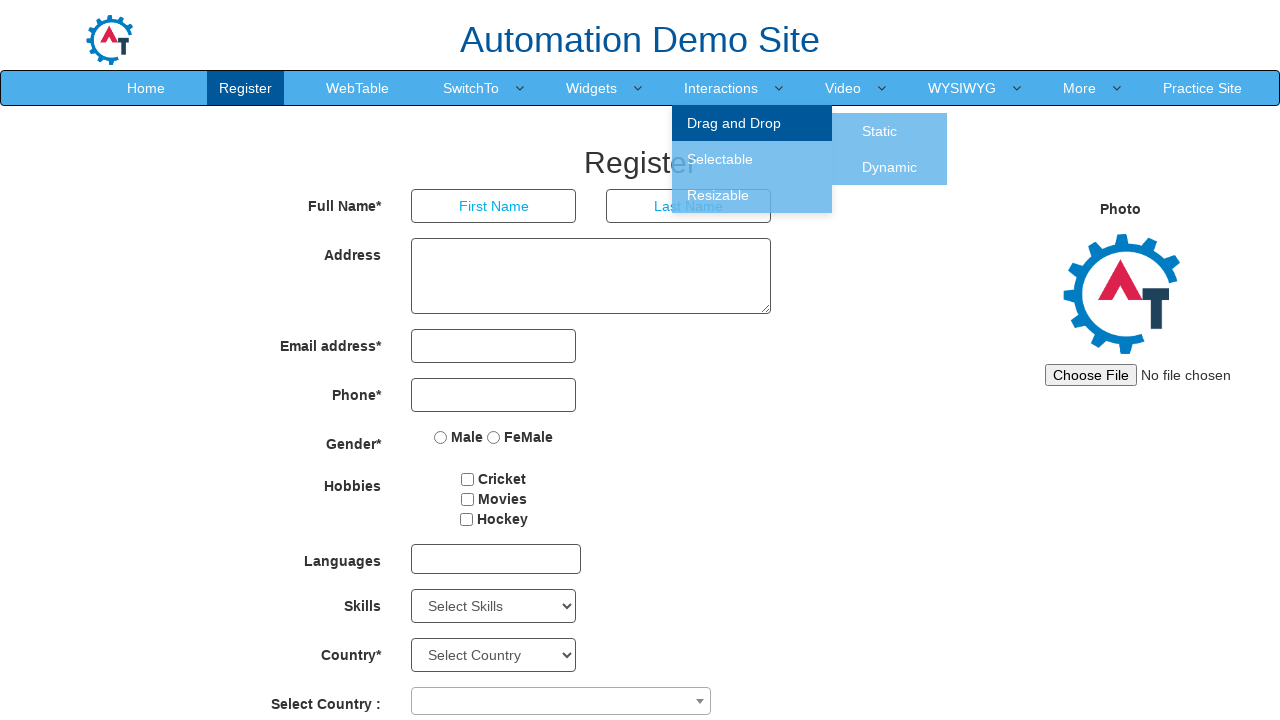

Clicked on 'Static' option in Drag and Drop menu at (880, 131) on xpath=//a[text()='Static ']
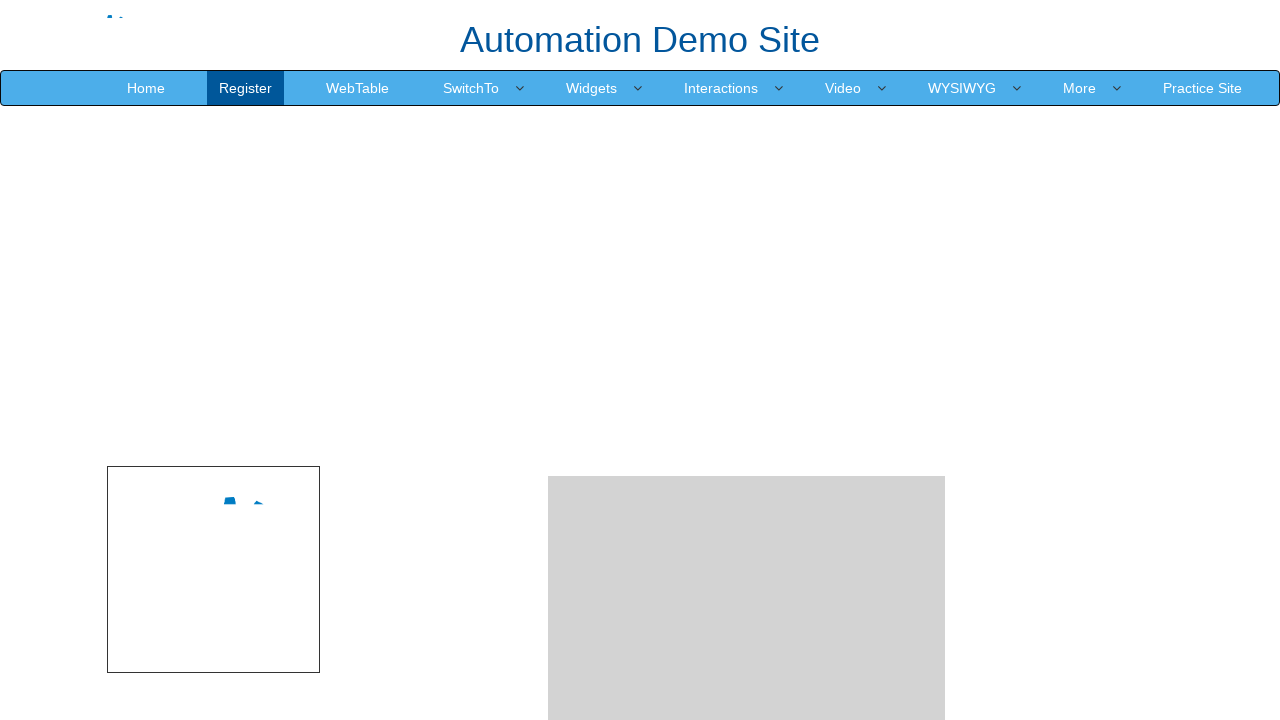

Static Drag and Drop page loaded successfully
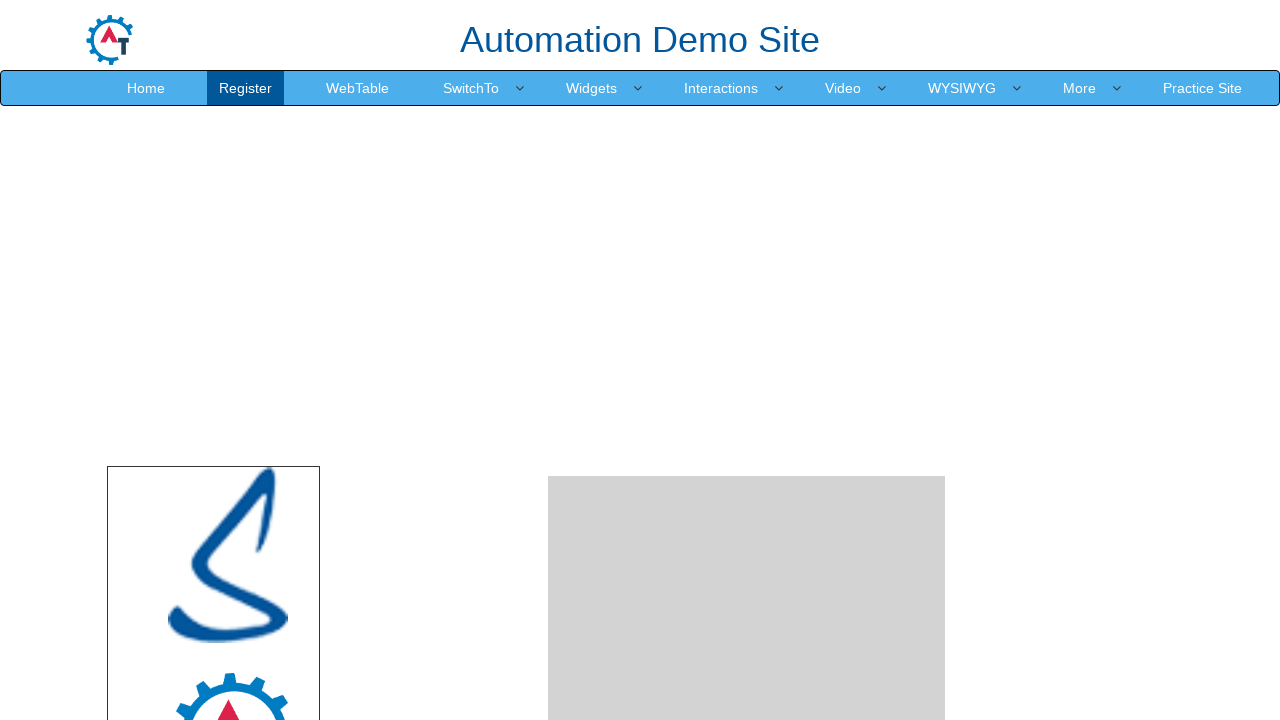

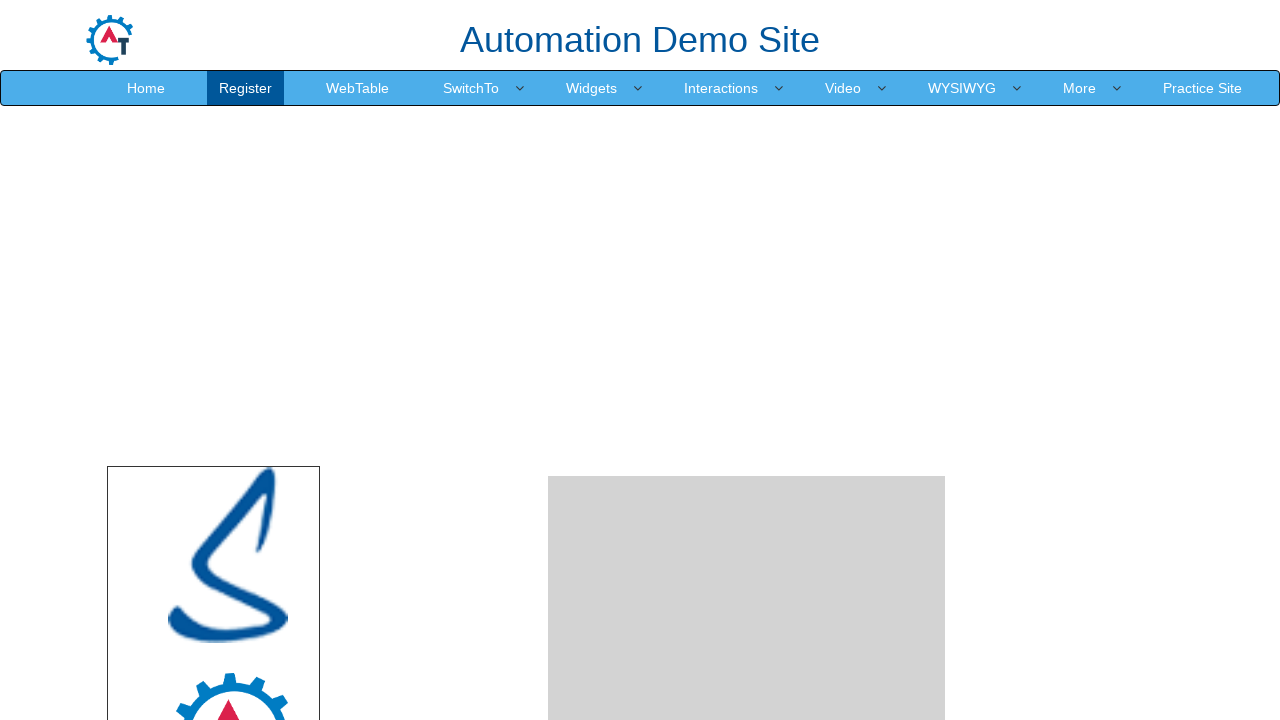